Tests window handling functionality by clicking a link that opens a new window, switching between windows, and verifying content in both windows

Starting URL: https://the-internet.herokuapp.com/windows

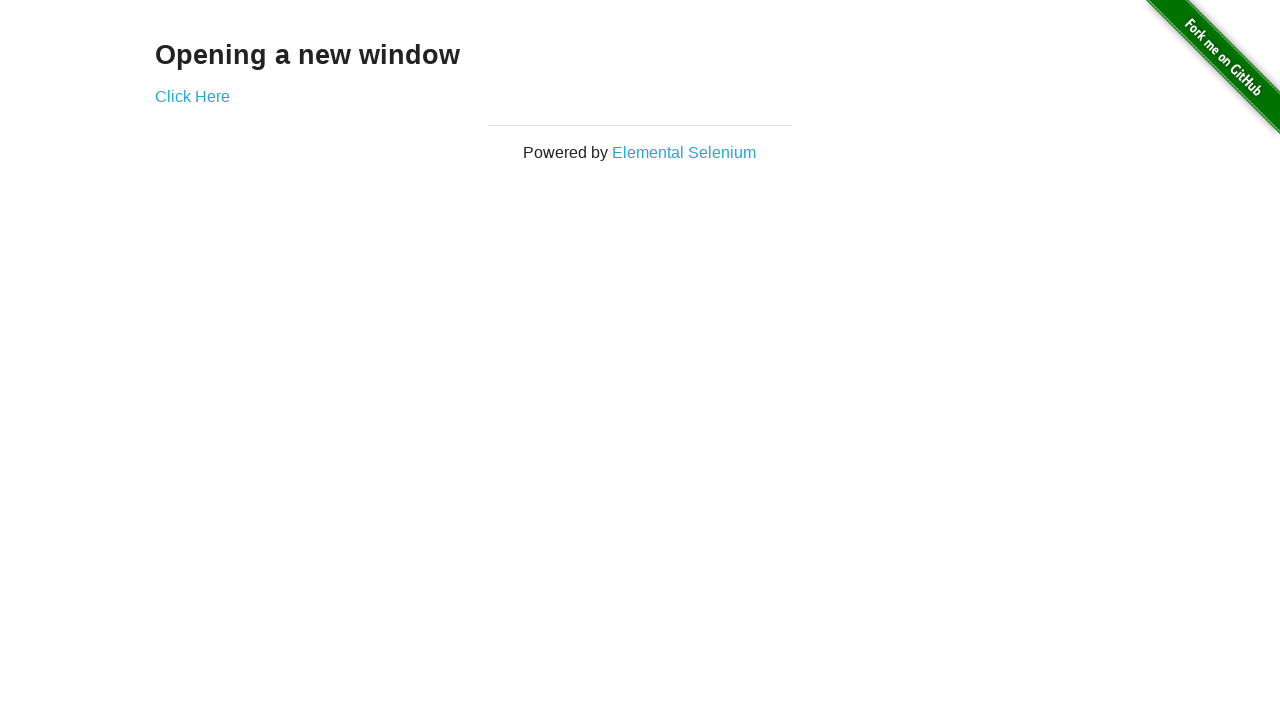

Located 'Opening a new window' text element
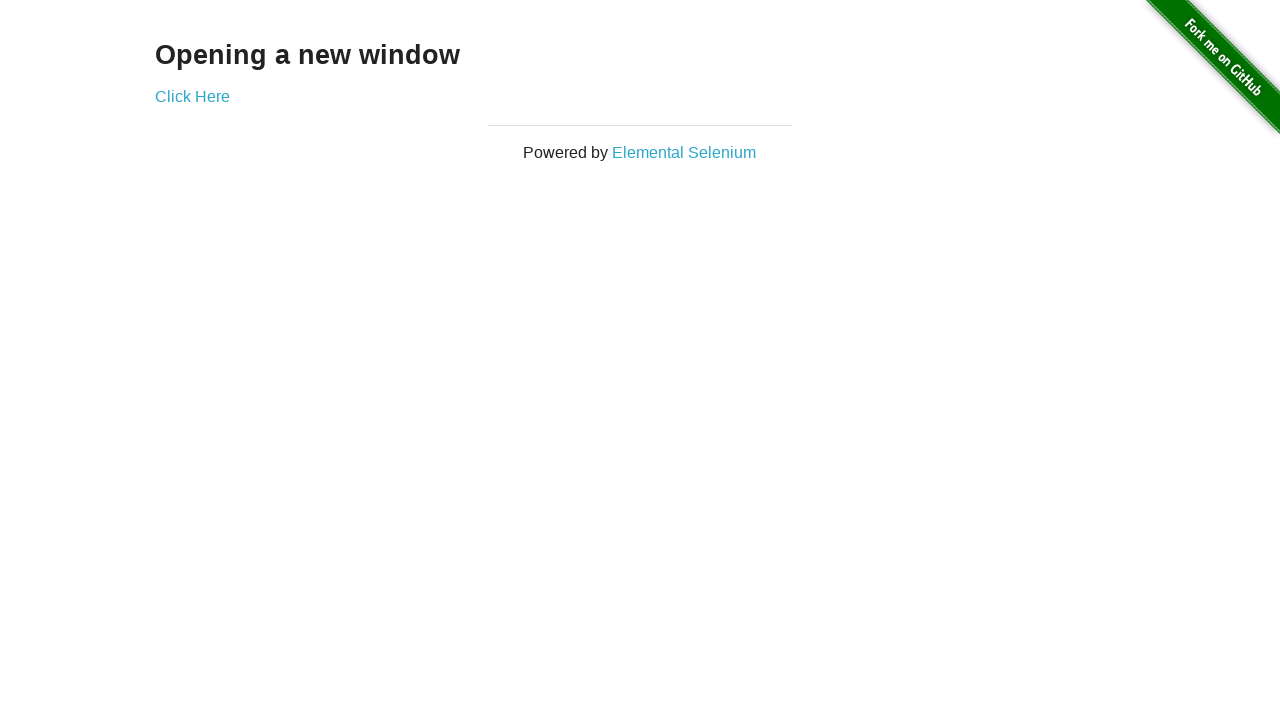

Verified 'Opening a new window' text is present
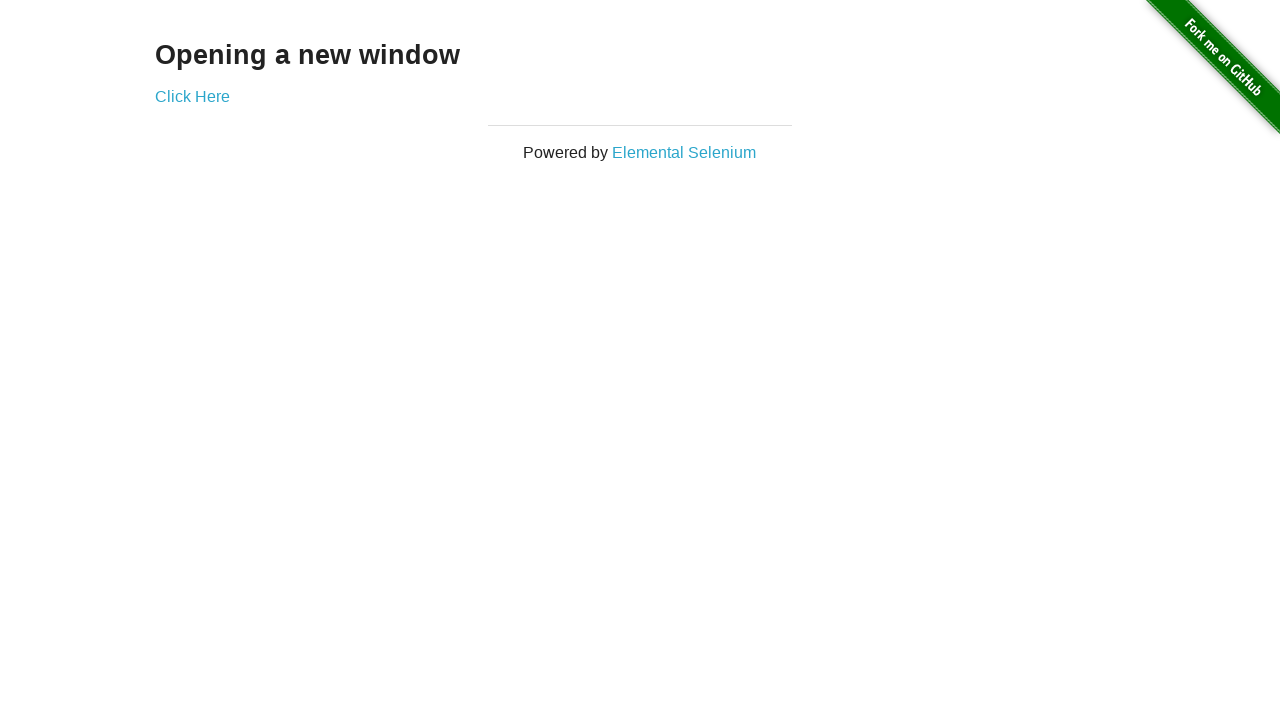

Verified page title is 'The Internet'
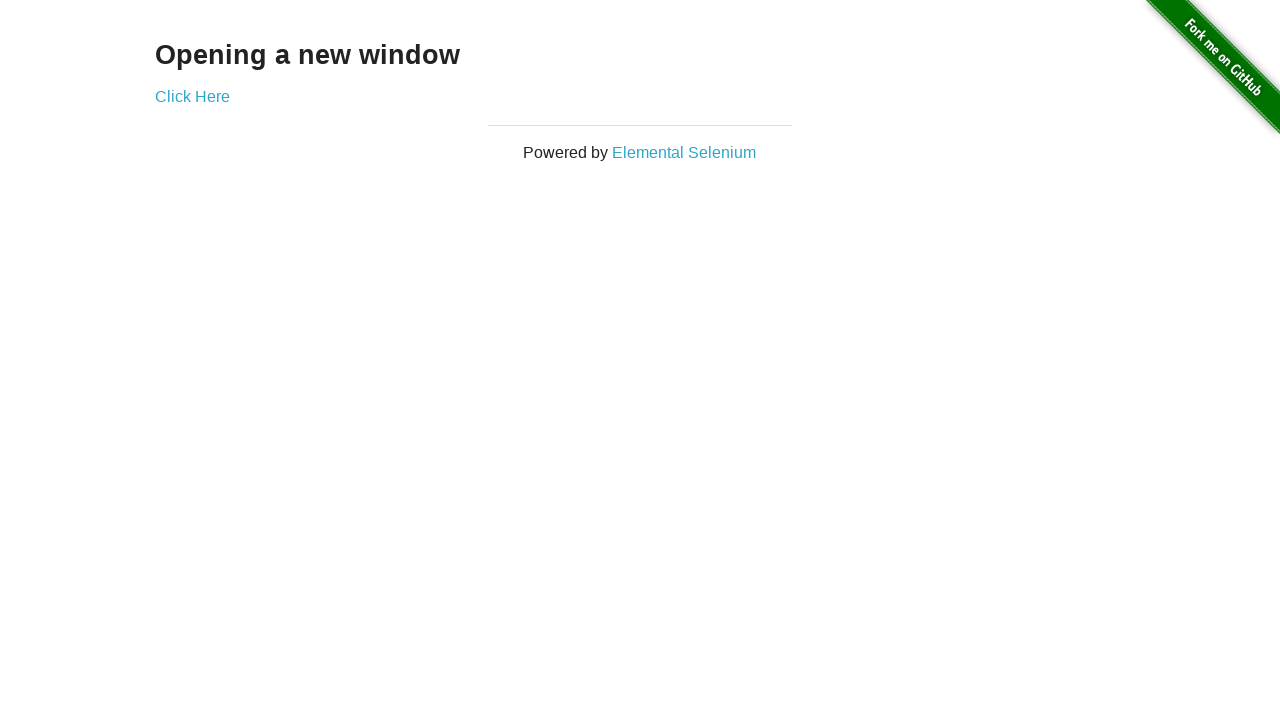

Clicked 'Click Here' link to open new window at (192, 96) on text=Click Here
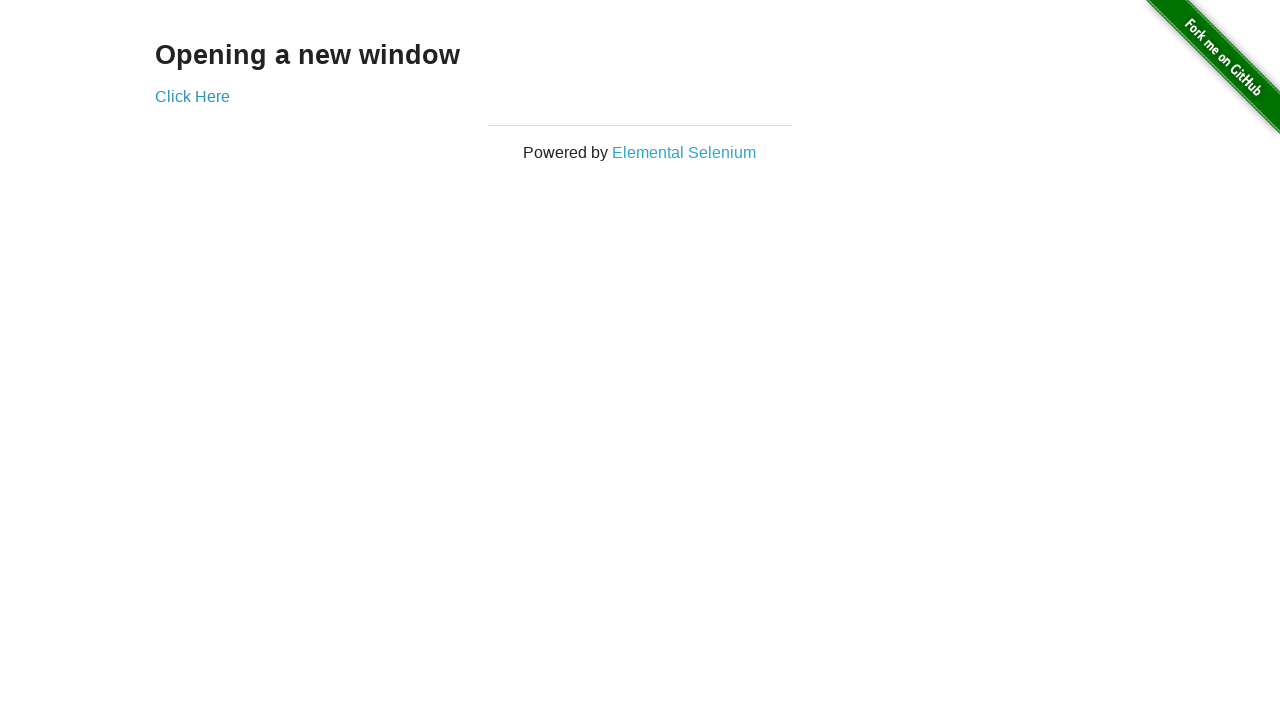

New window loaded completely
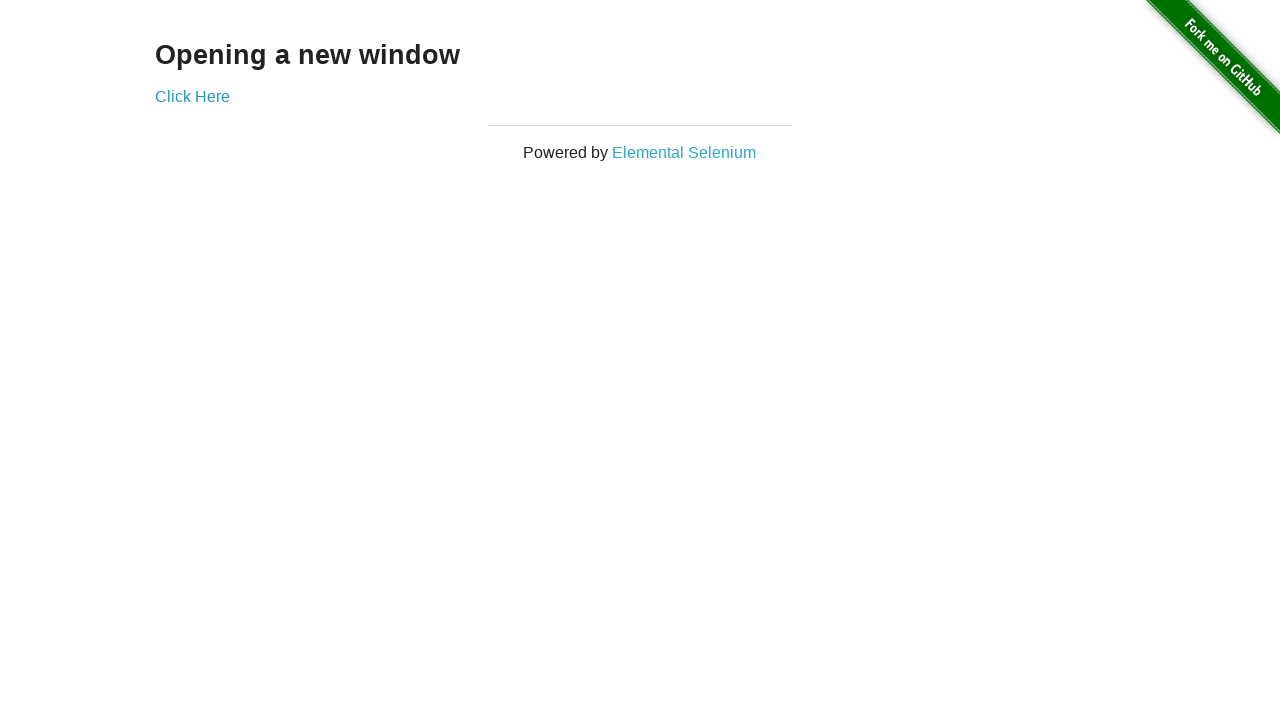

Verified new window title is 'New Window'
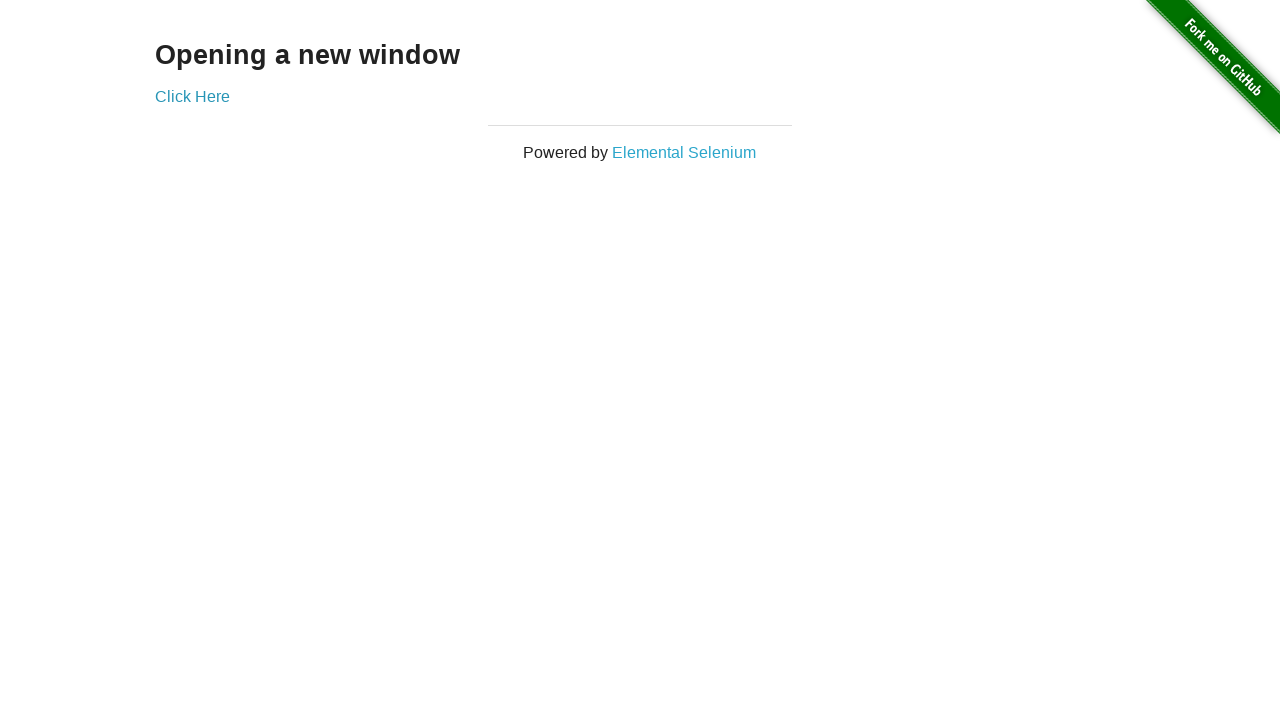

Verified 'New Window' heading is present in new window
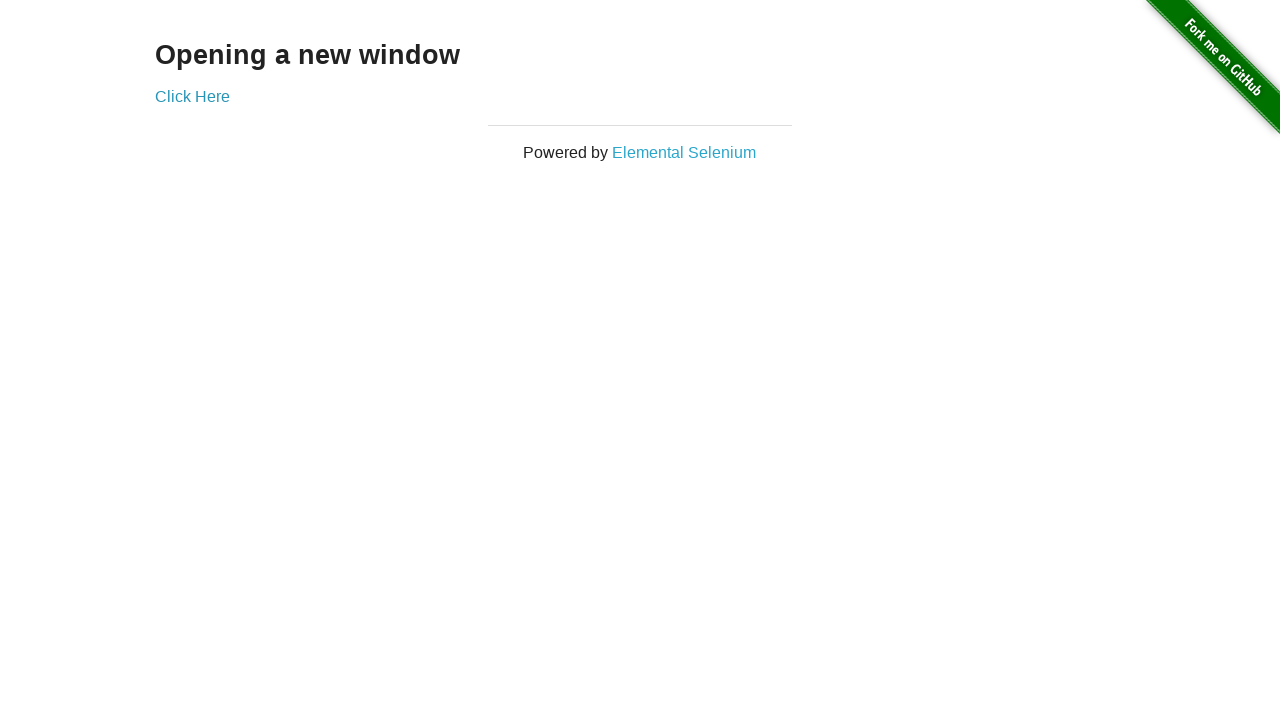

Switched back to original window
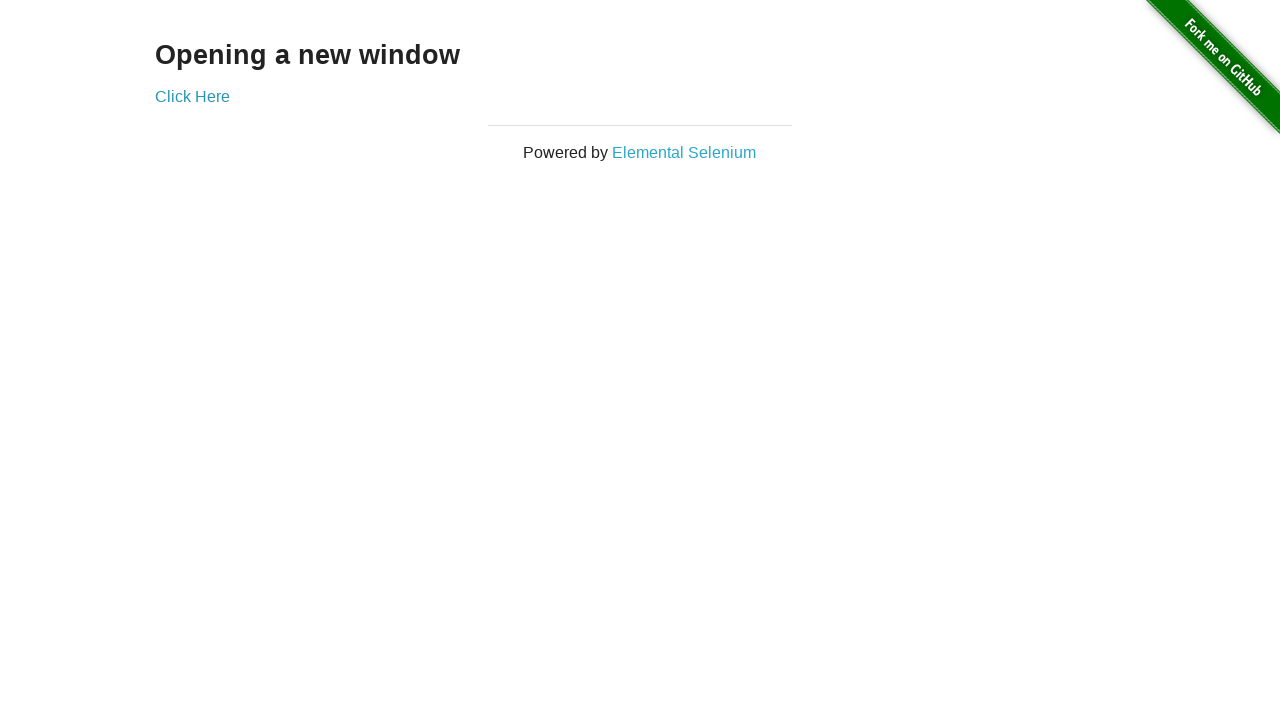

Verified original window title is still 'The Internet'
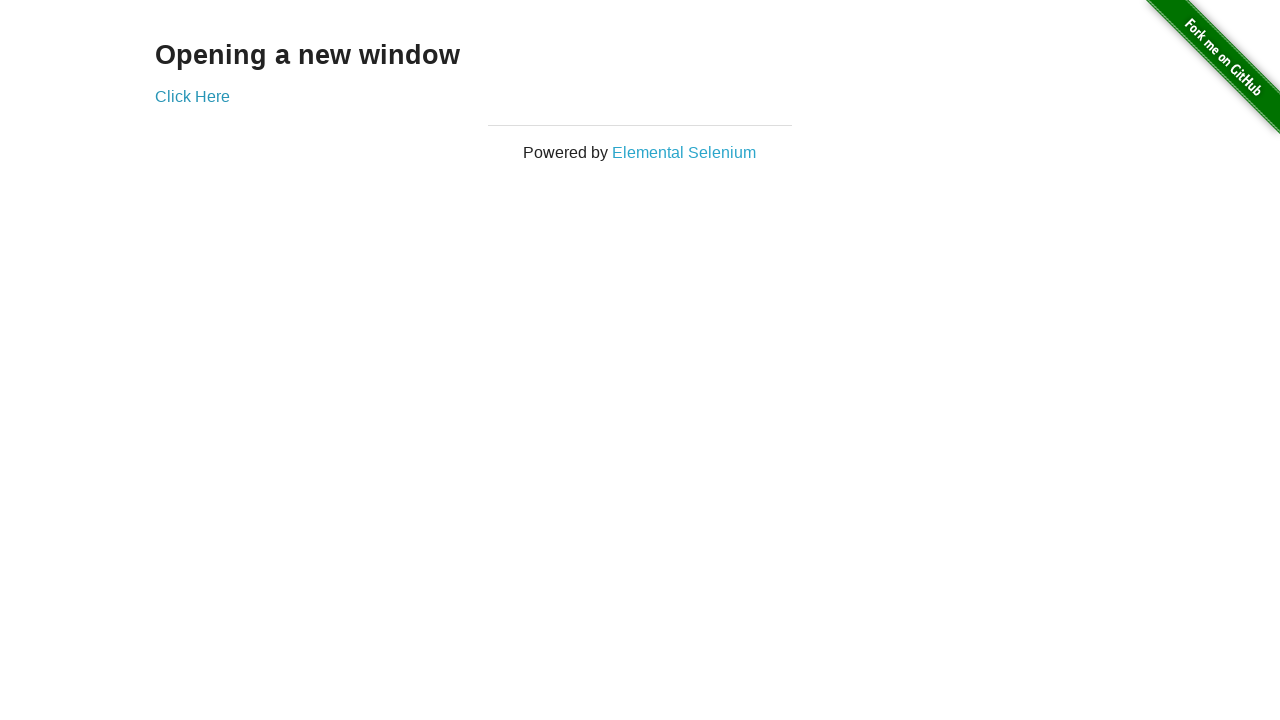

Switched back to new window
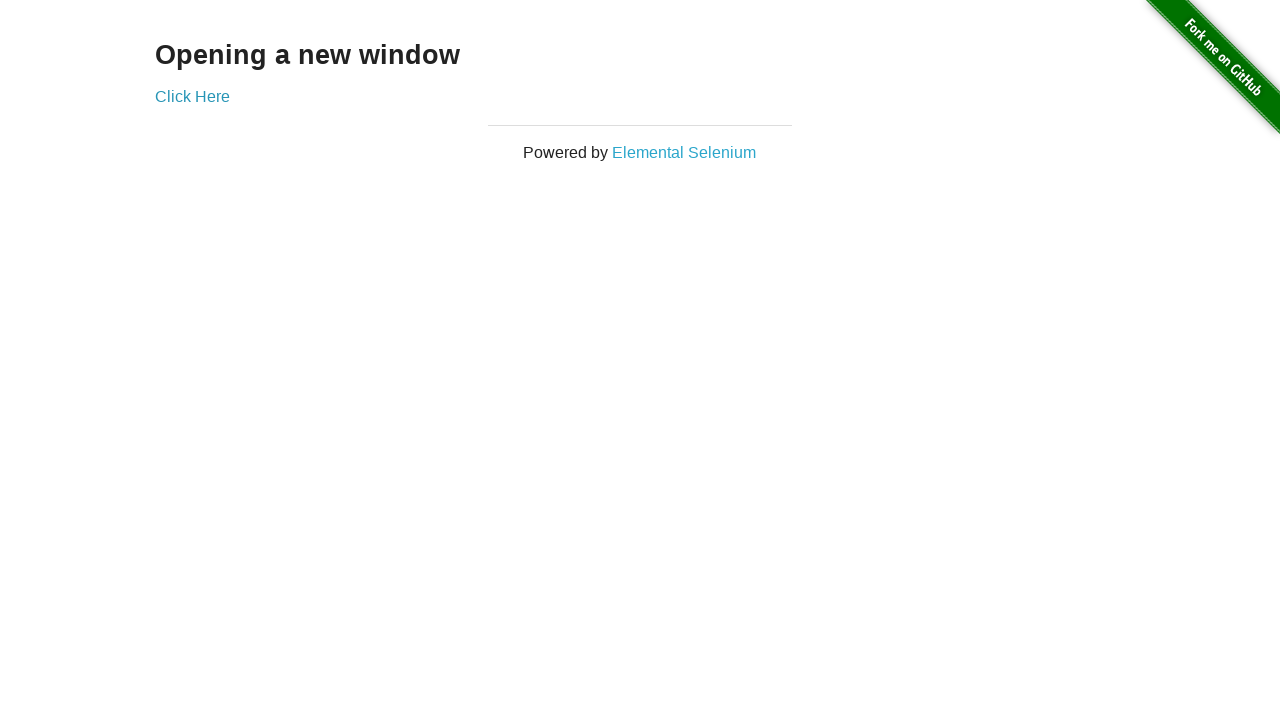

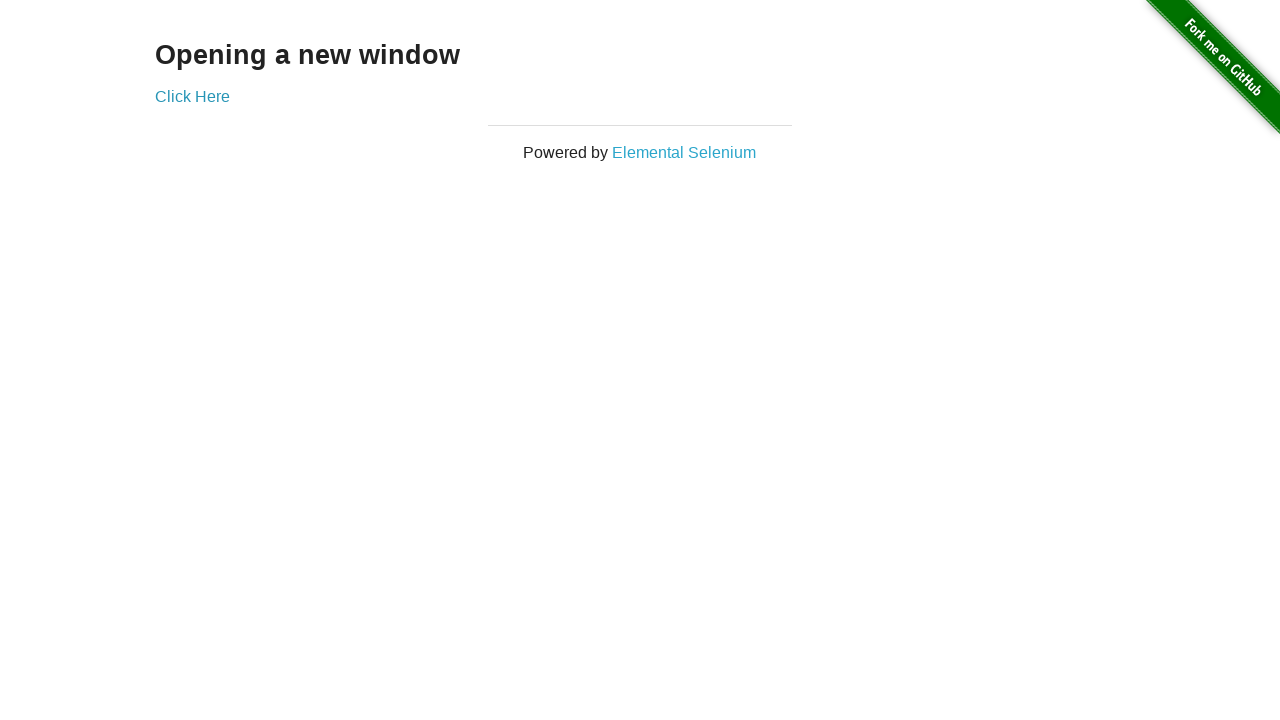